Tests dropdown functionality by navigating to the dropdown page and clicking on the dropdown element to expand it

Starting URL: https://the-internet.herokuapp.com

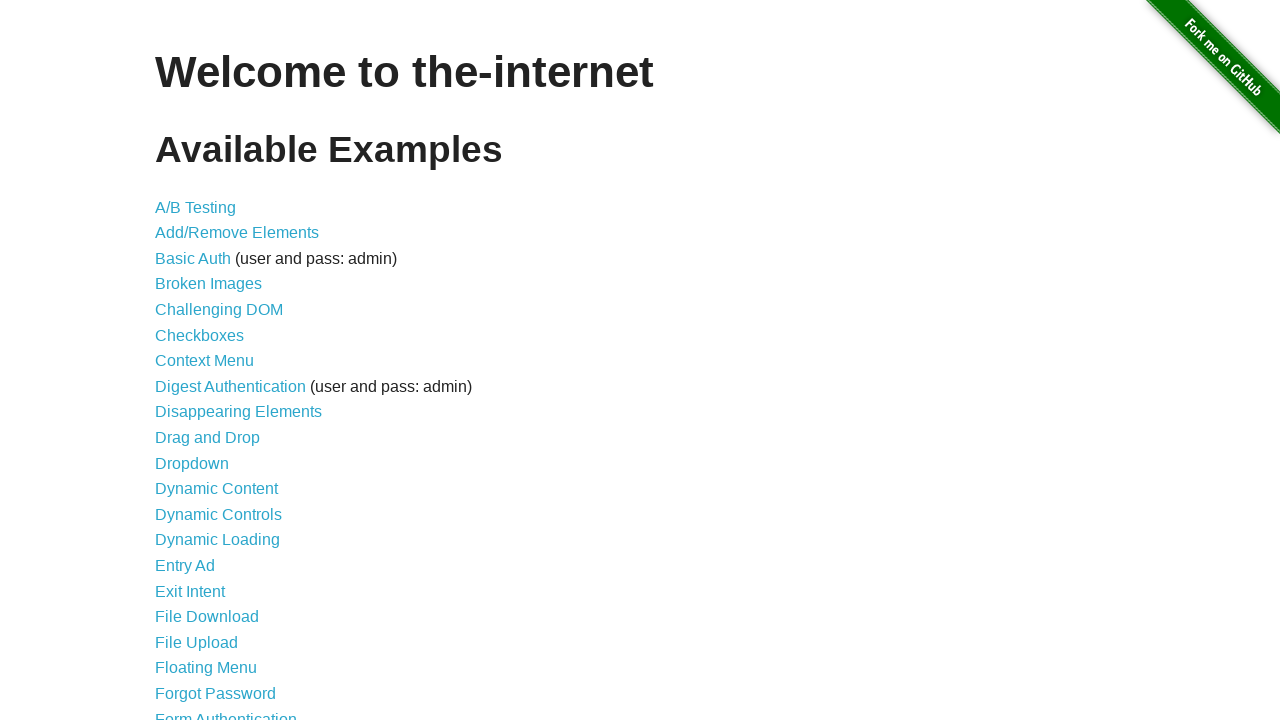

Clicked on the Dropdown link to navigate to dropdown page at (192, 463) on text=Dropdown
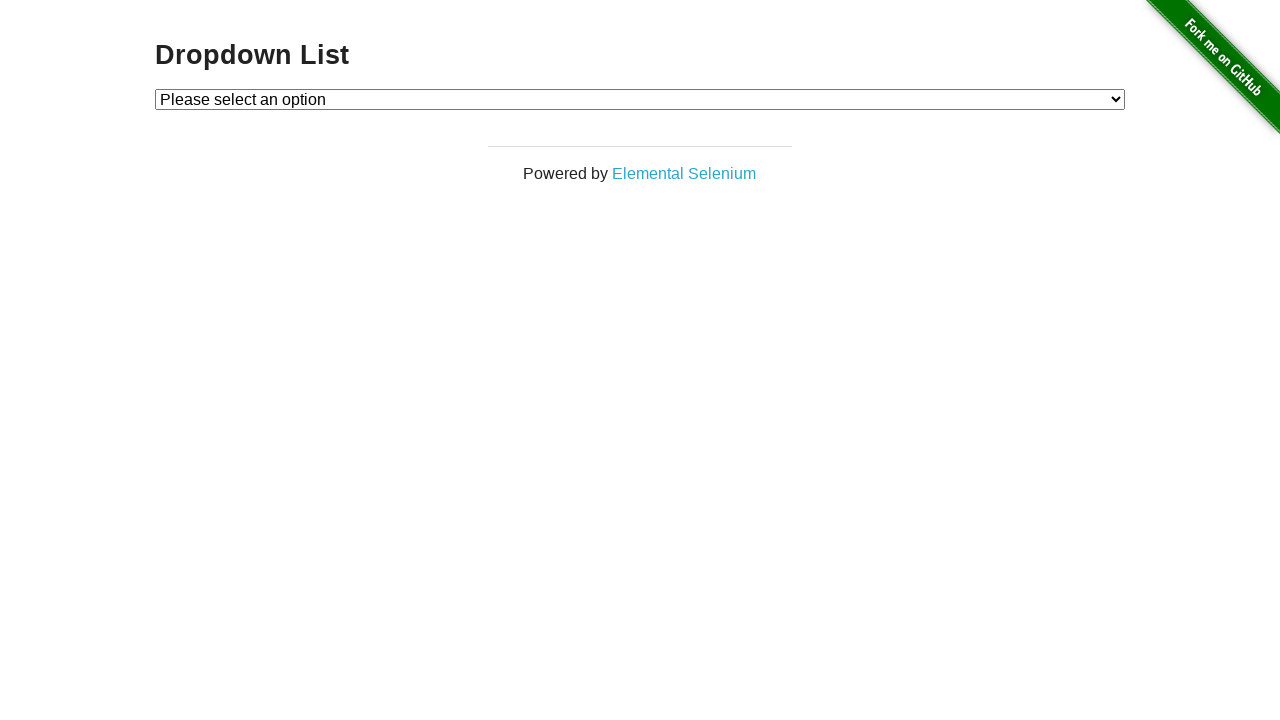

Dropdown page loaded and dropdown element is visible
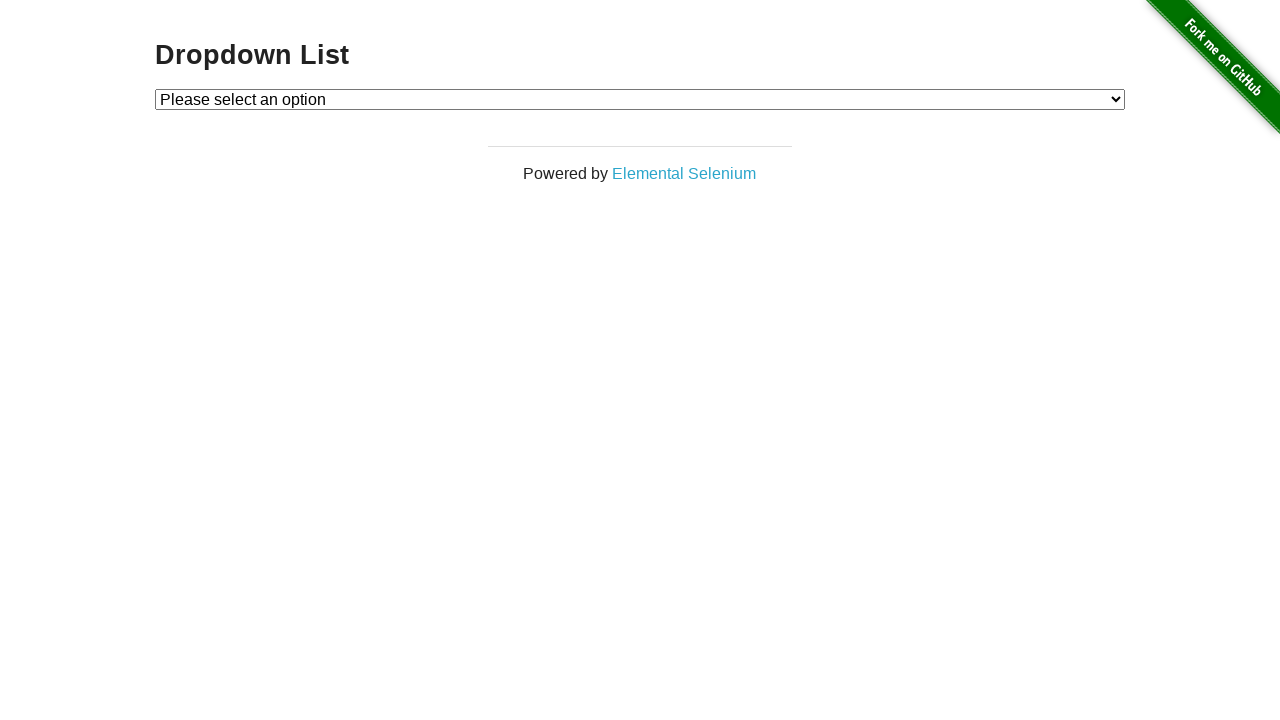

Clicked on the dropdown element to expand it at (640, 99) on #dropdown
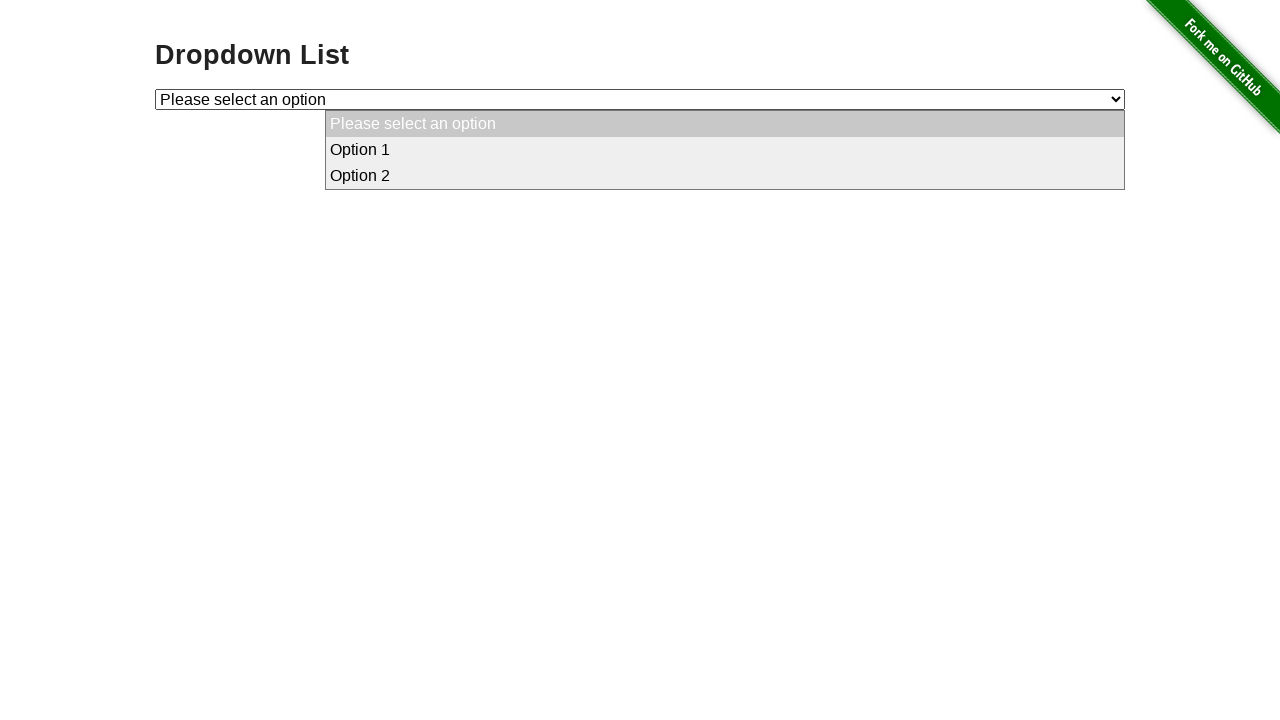

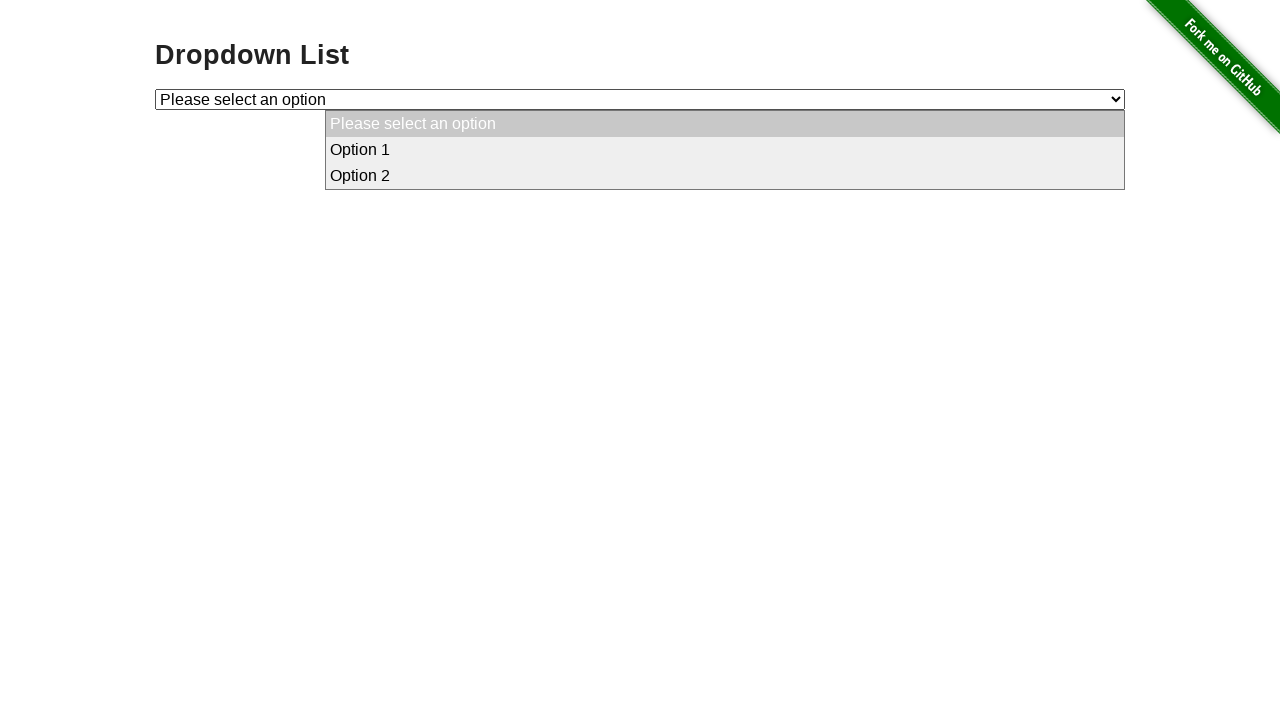